Tests clicking a button with a dynamic ID on a UI testing playground site, clicking the button 3 times in succession to verify it handles dynamic IDs correctly.

Starting URL: http://uitestingplayground.com/dynamicid

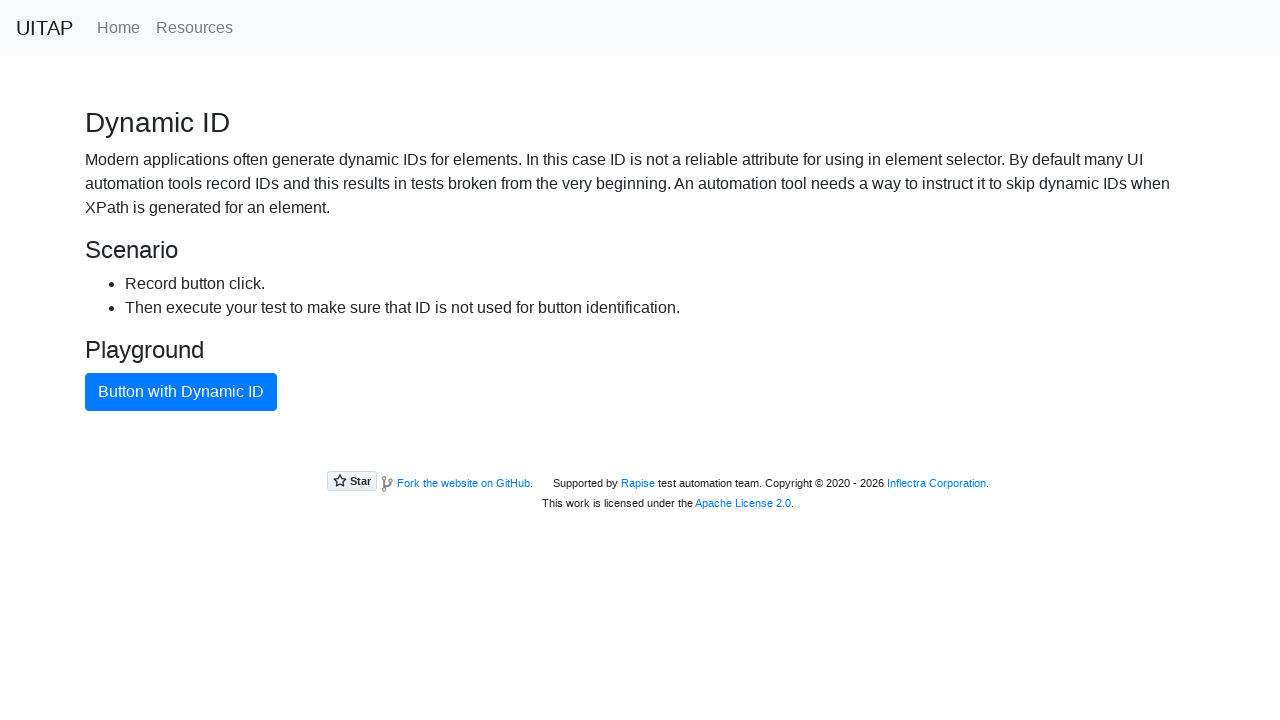

Clicked button with dynamic ID (iteration 1) at (181, 392) on .btn:not(:disabled):not(.disabled)
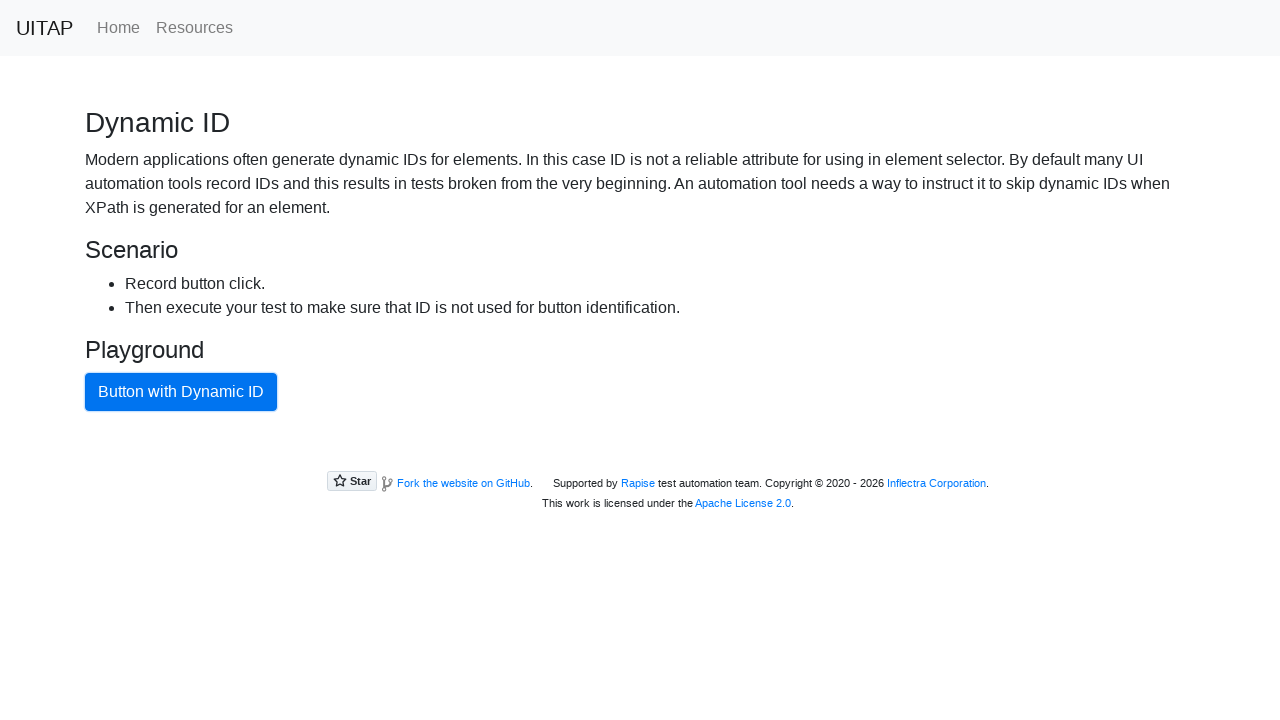

Clicked button with dynamic ID (iteration 2) at (181, 392) on .btn:not(:disabled):not(.disabled)
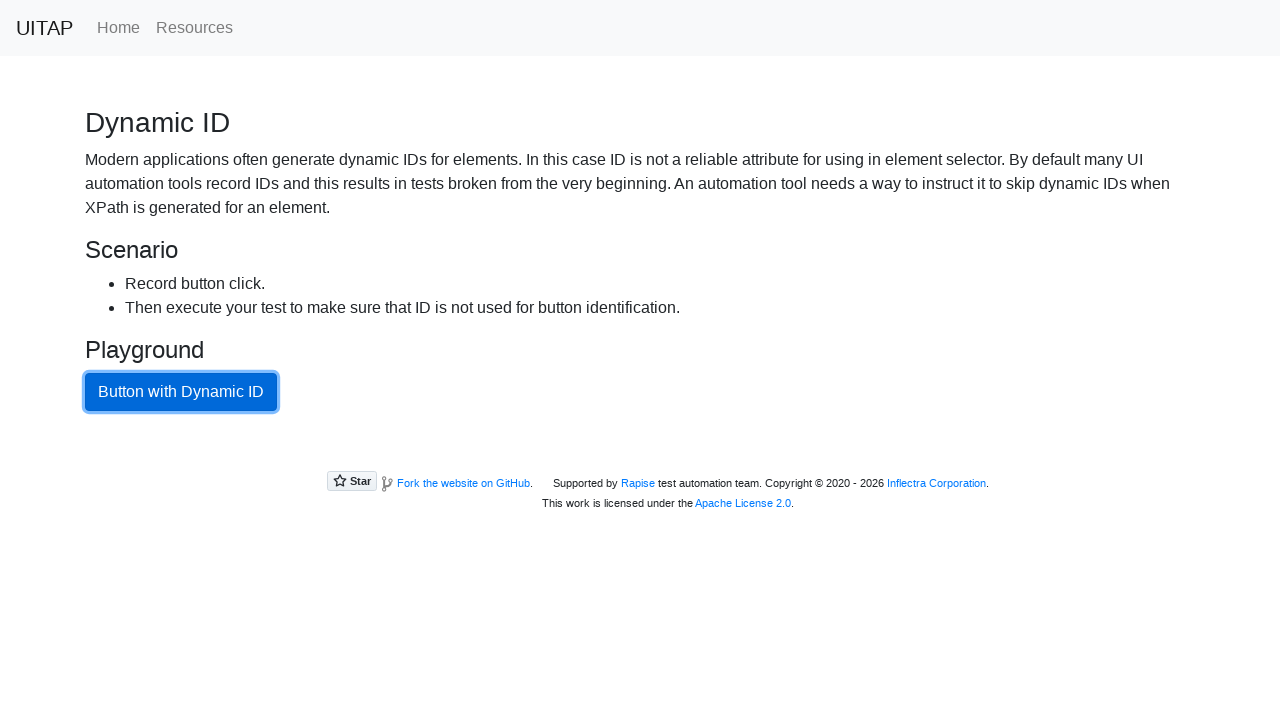

Clicked button with dynamic ID (iteration 3) at (181, 392) on .btn:not(:disabled):not(.disabled)
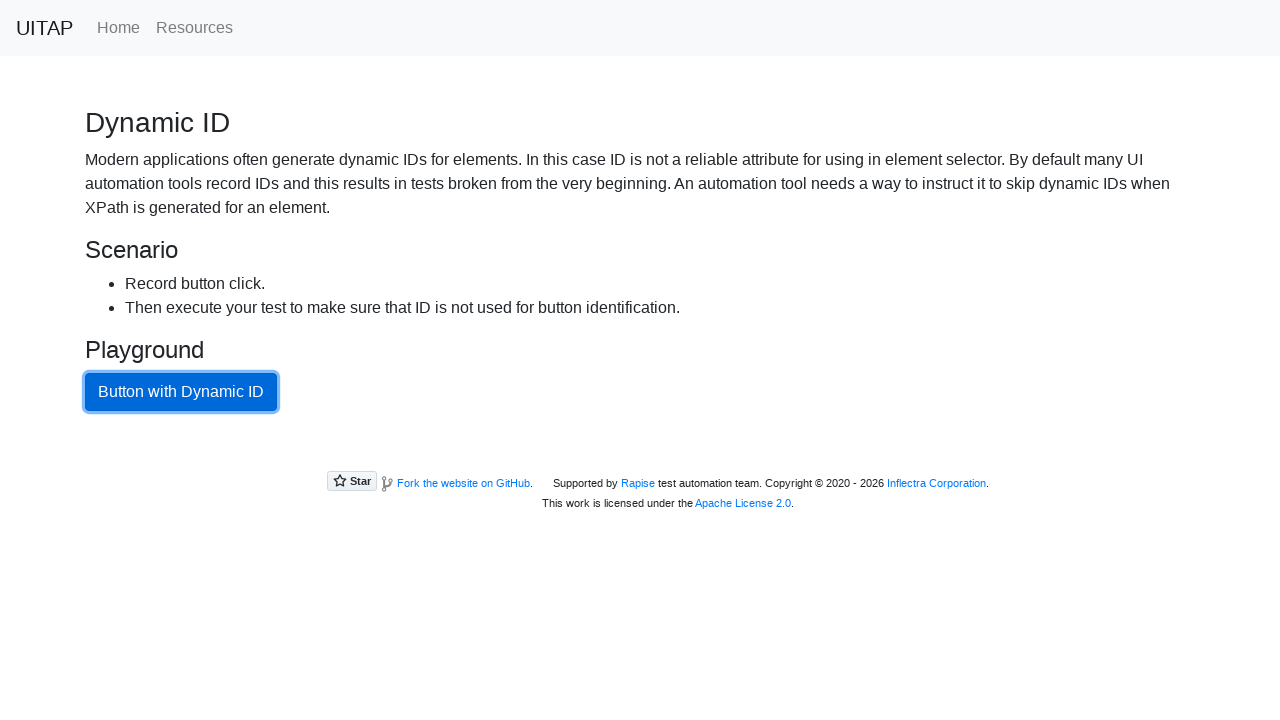

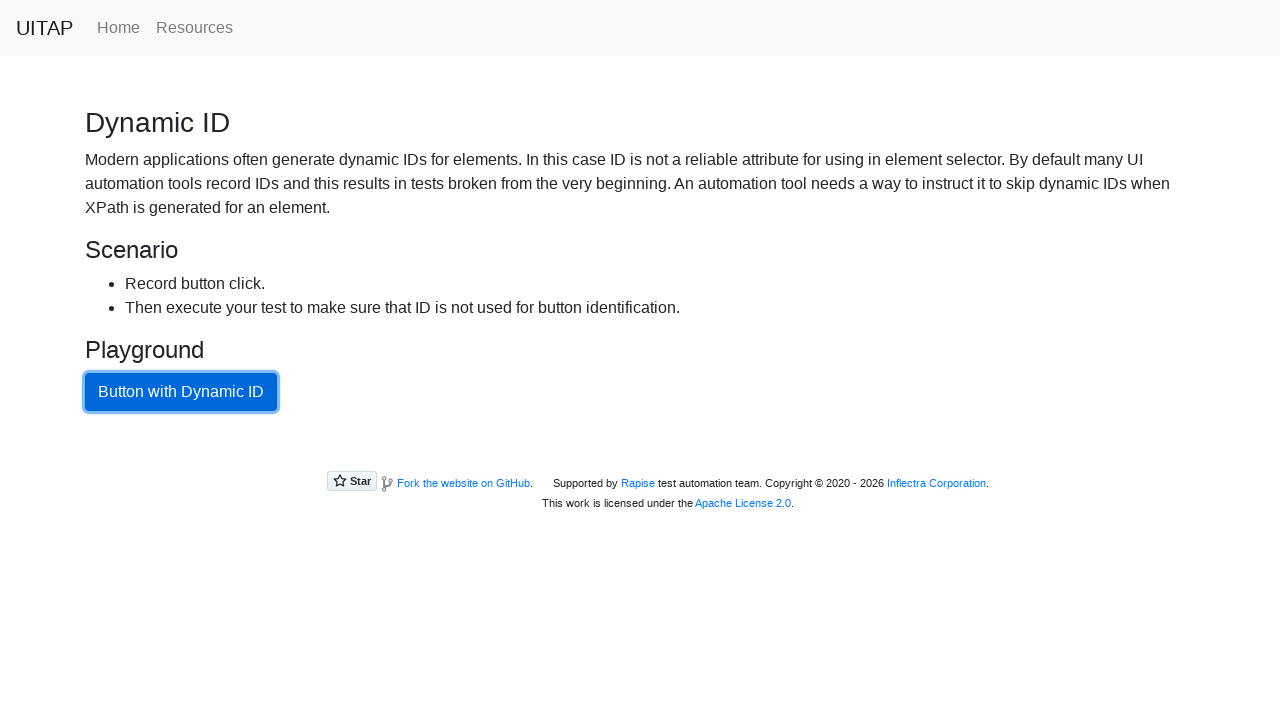